Navigates to Demo Tables page and verifies the last row of table1 is accessible

Starting URL: http://automationbykrishna.com

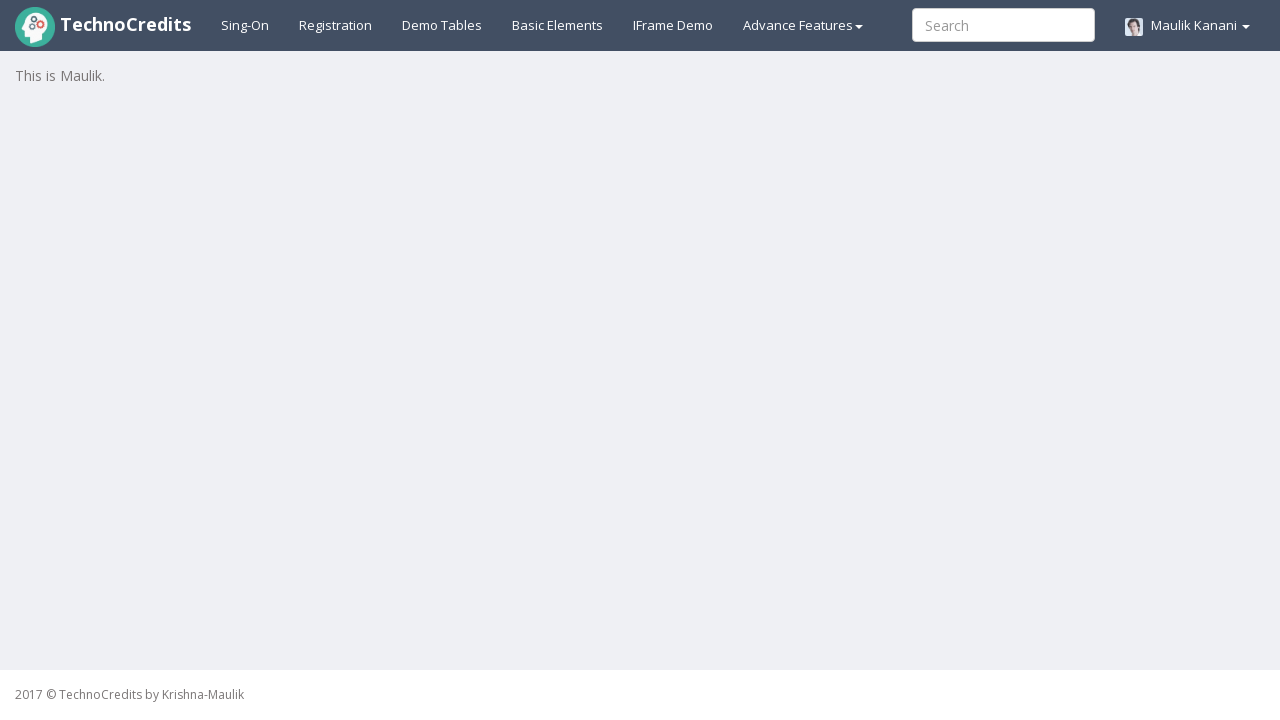

Clicked on Demo Tables link at (442, 25) on text=Demo Tables
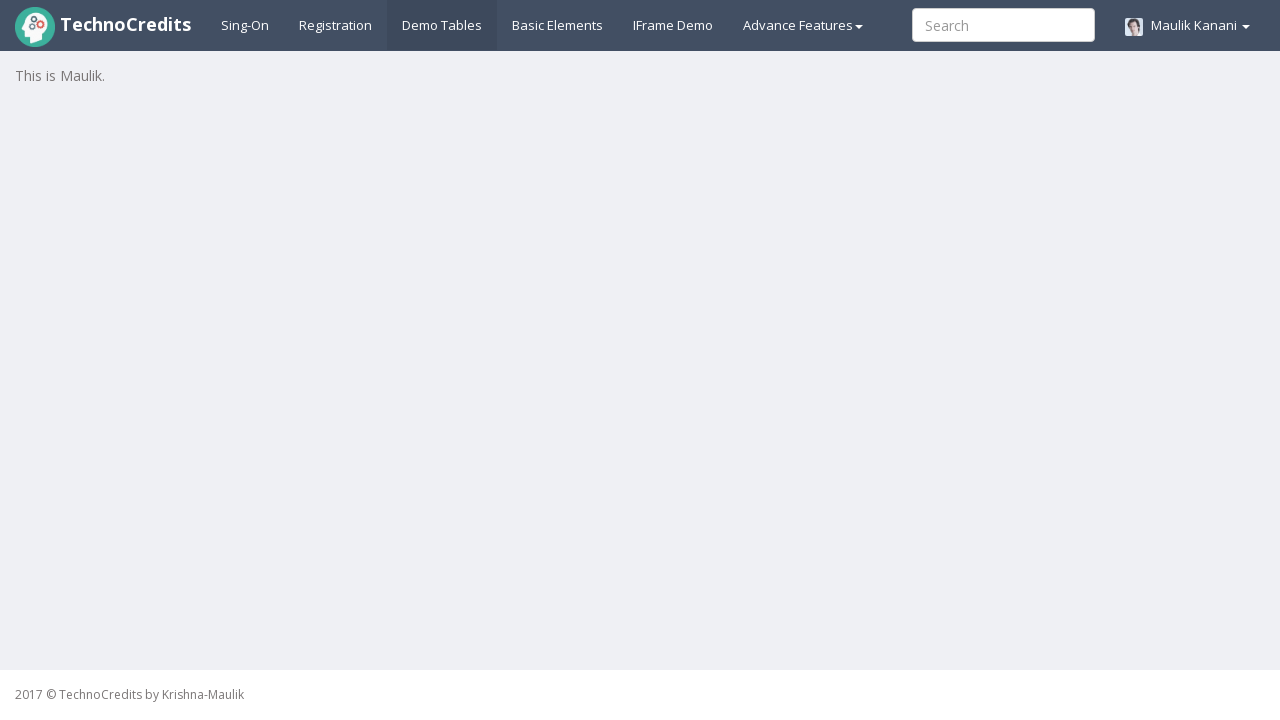

Last row of table1 loaded successfully
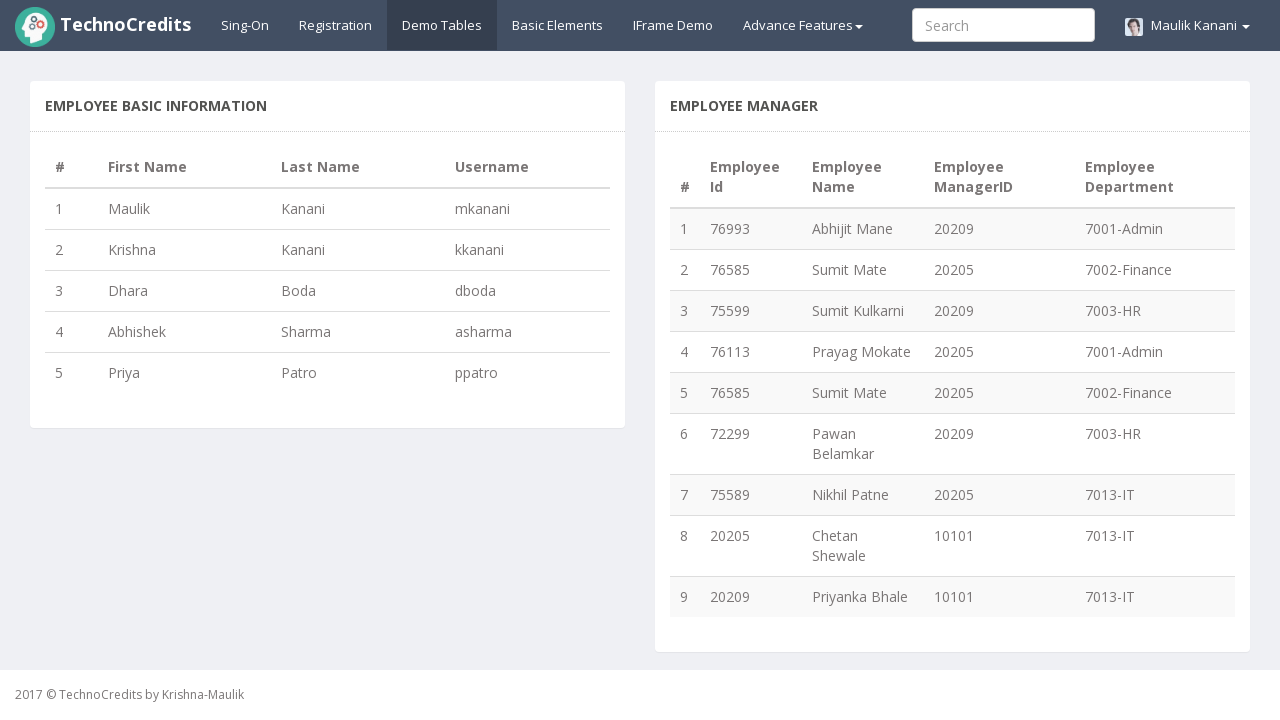

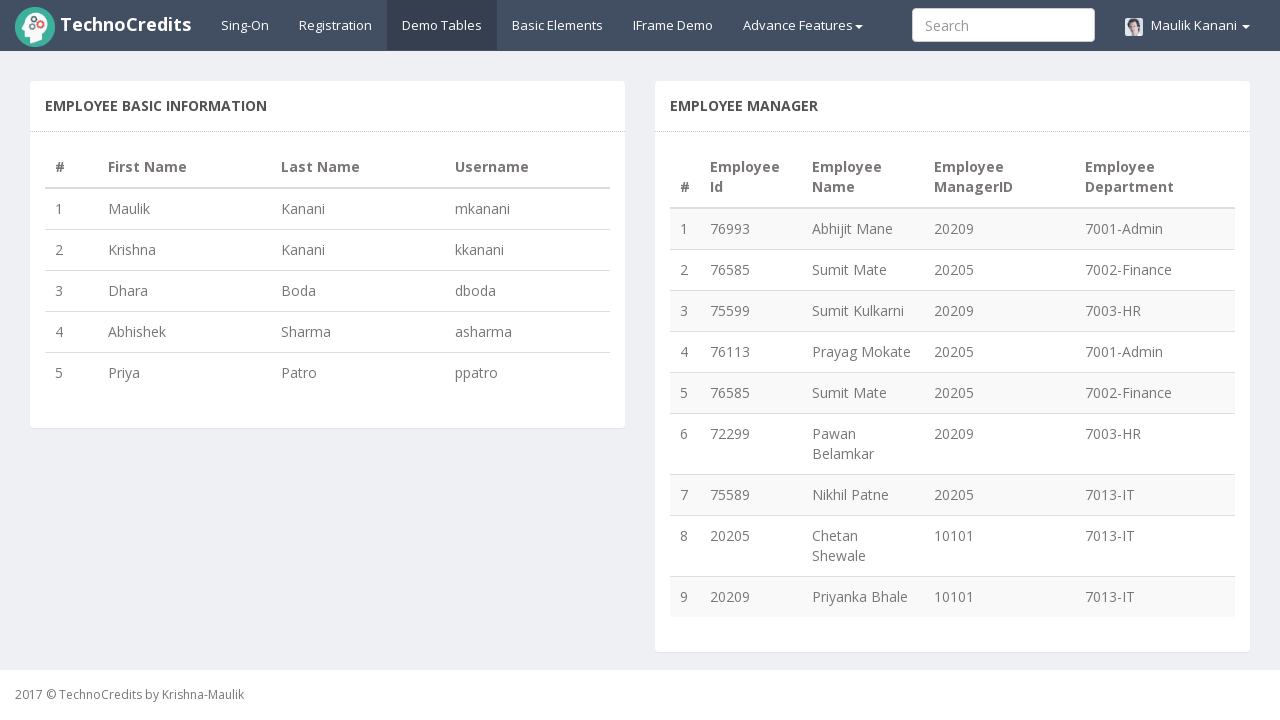